Tests Bootstrap tooltip functionality by hovering over a button and verifying the tooltip appears

Starting URL: https://www.w3schools.com/bootstrap/bootstrap_tooltip.asp

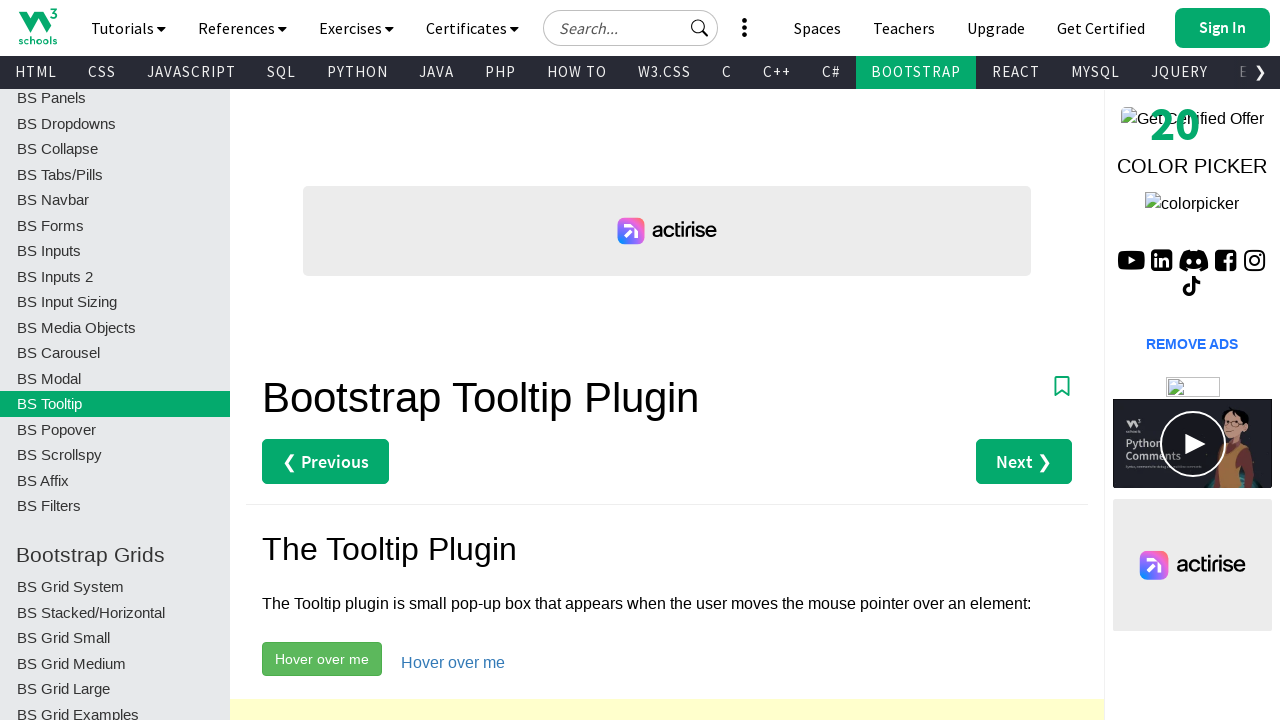

Located button with 'Hover over me' text
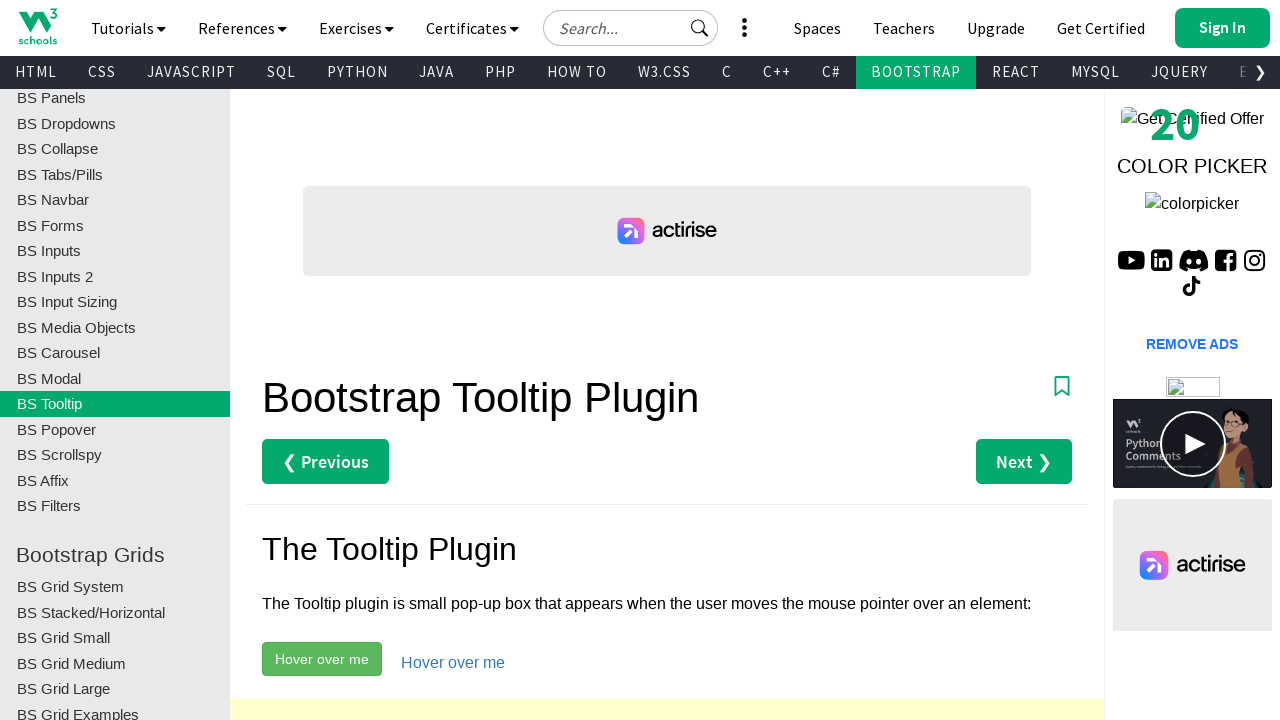

Hovered over button to trigger tooltip at (322, 659) on button:has-text('Hover over me')
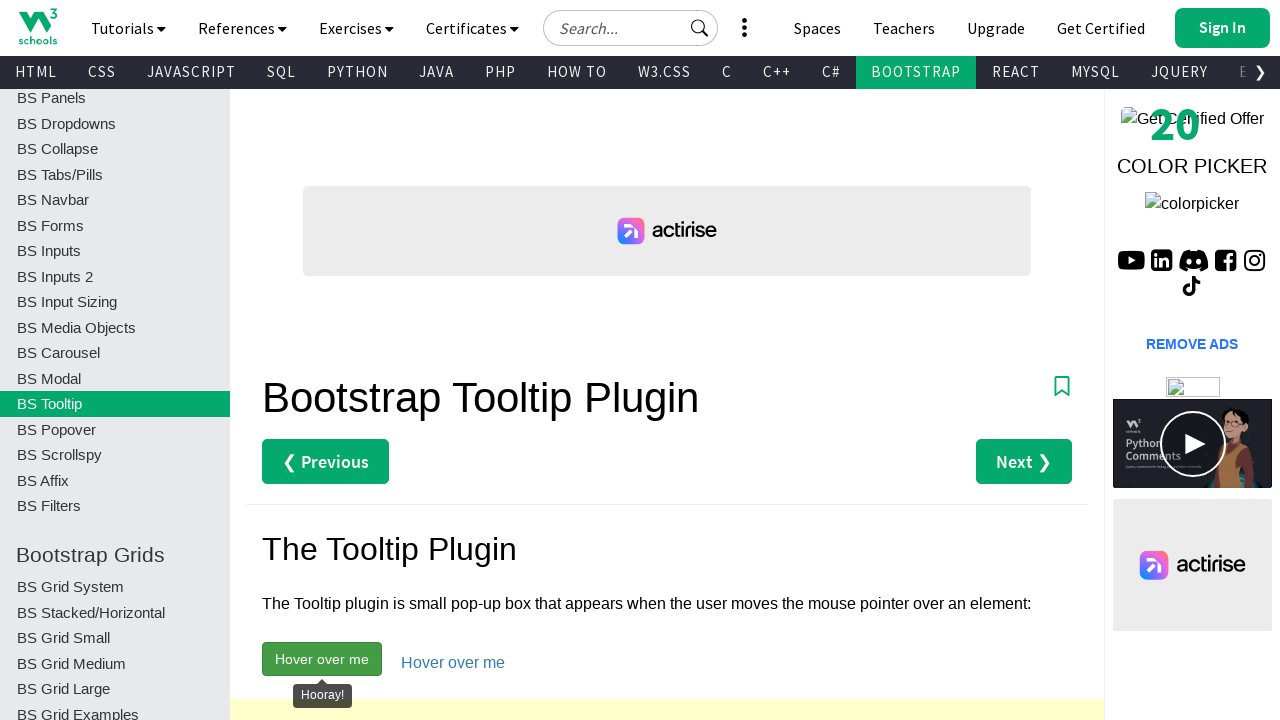

Tooltip appeared on screen
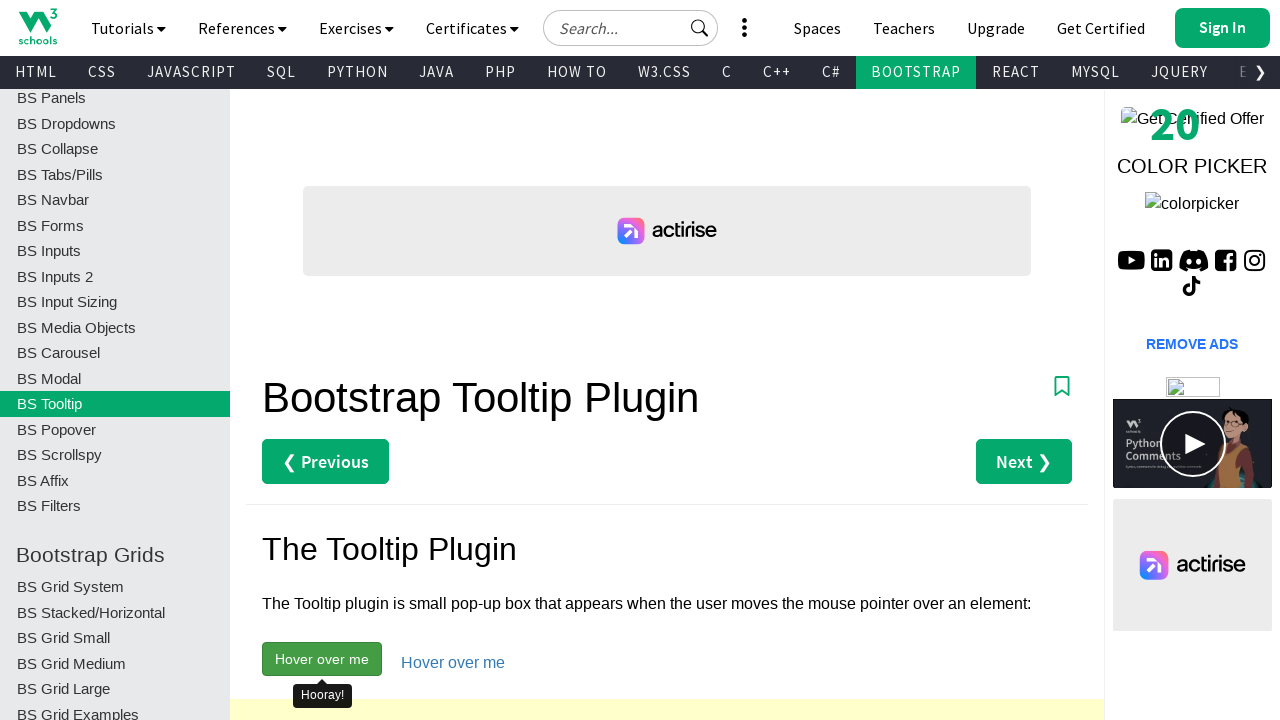

Retrieved tooltip text: 'Hooray!'
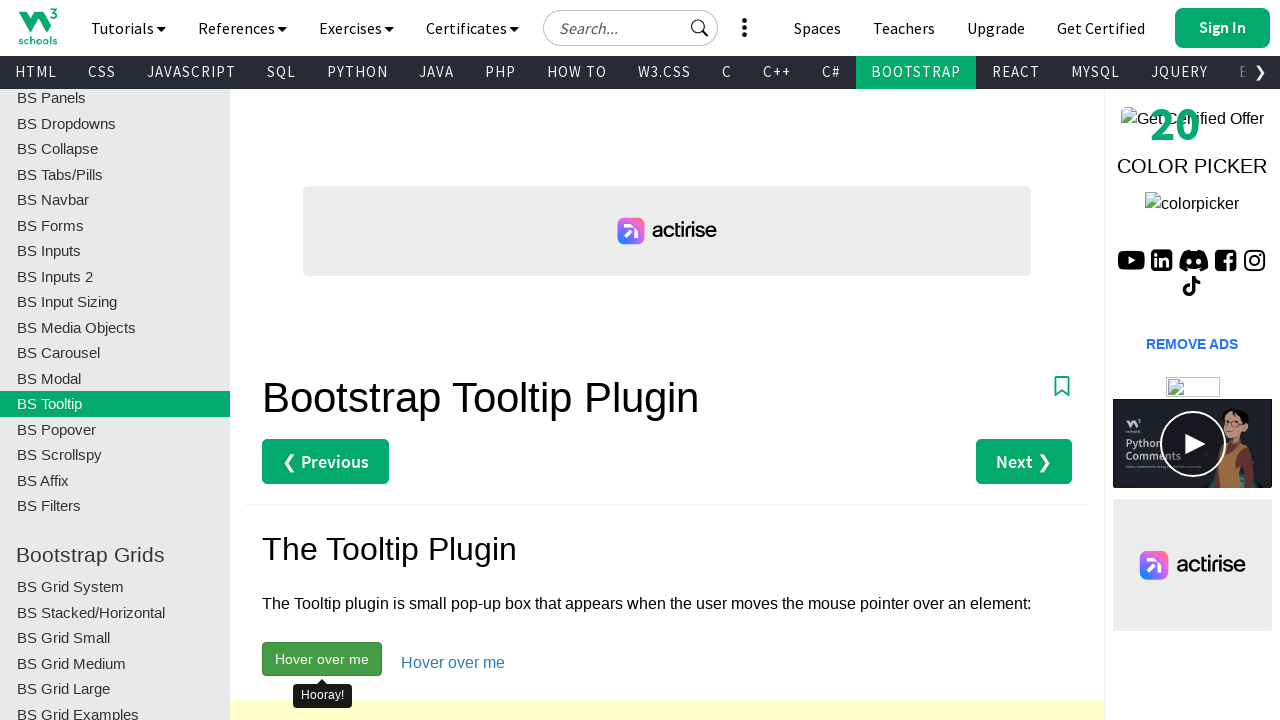

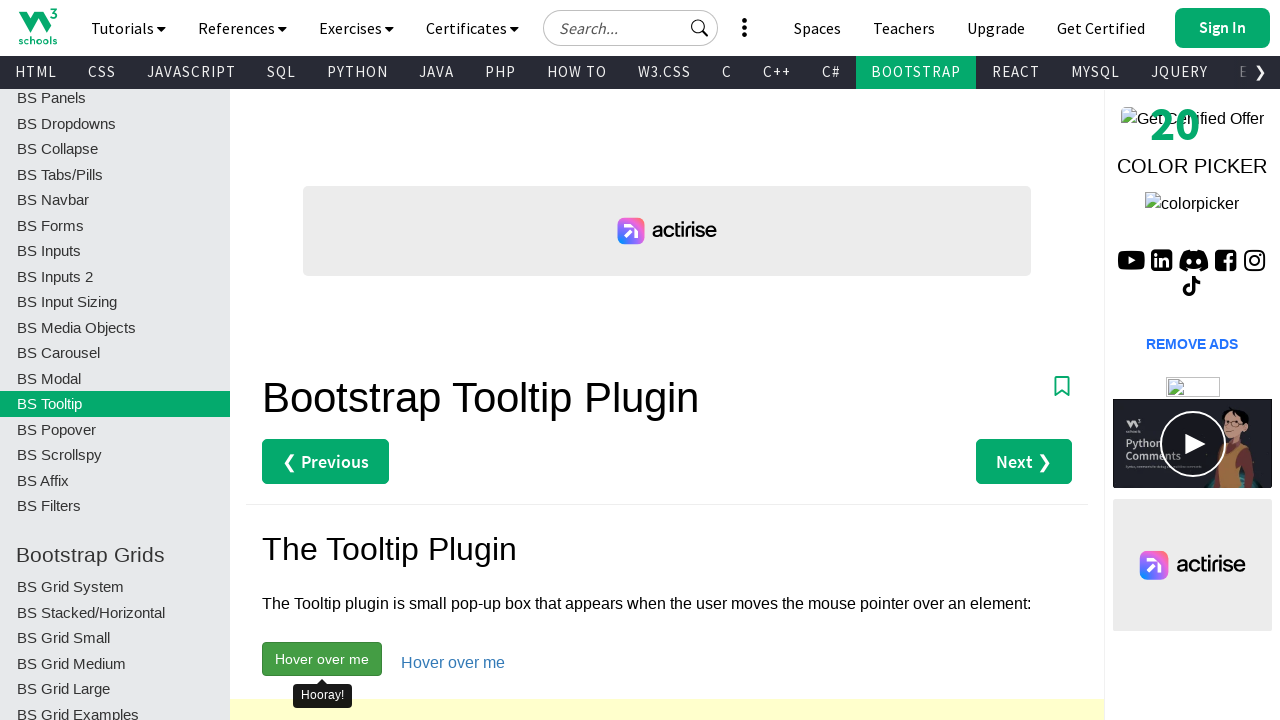